Tests that the Clear completed button displays correct text when there are completed items

Starting URL: https://demo.playwright.dev/todomvc

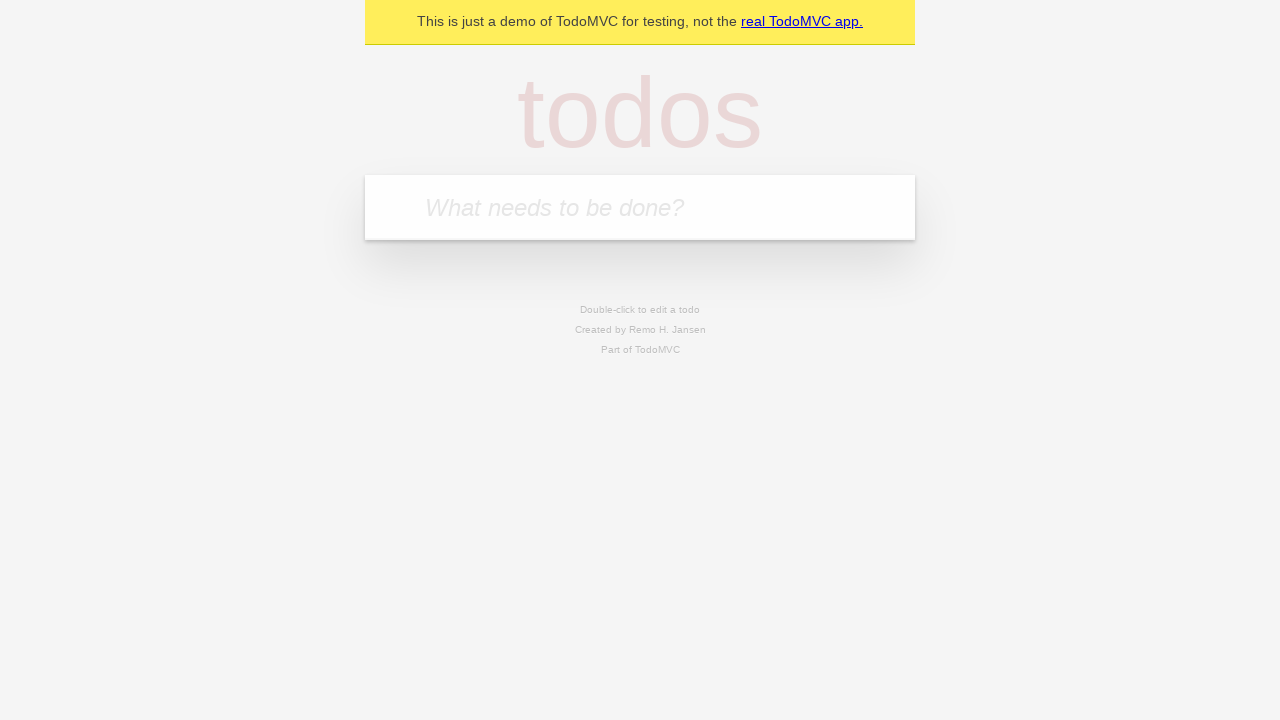

Filled todo input with 'buy some cheese' on internal:attr=[placeholder="What needs to be done?"i]
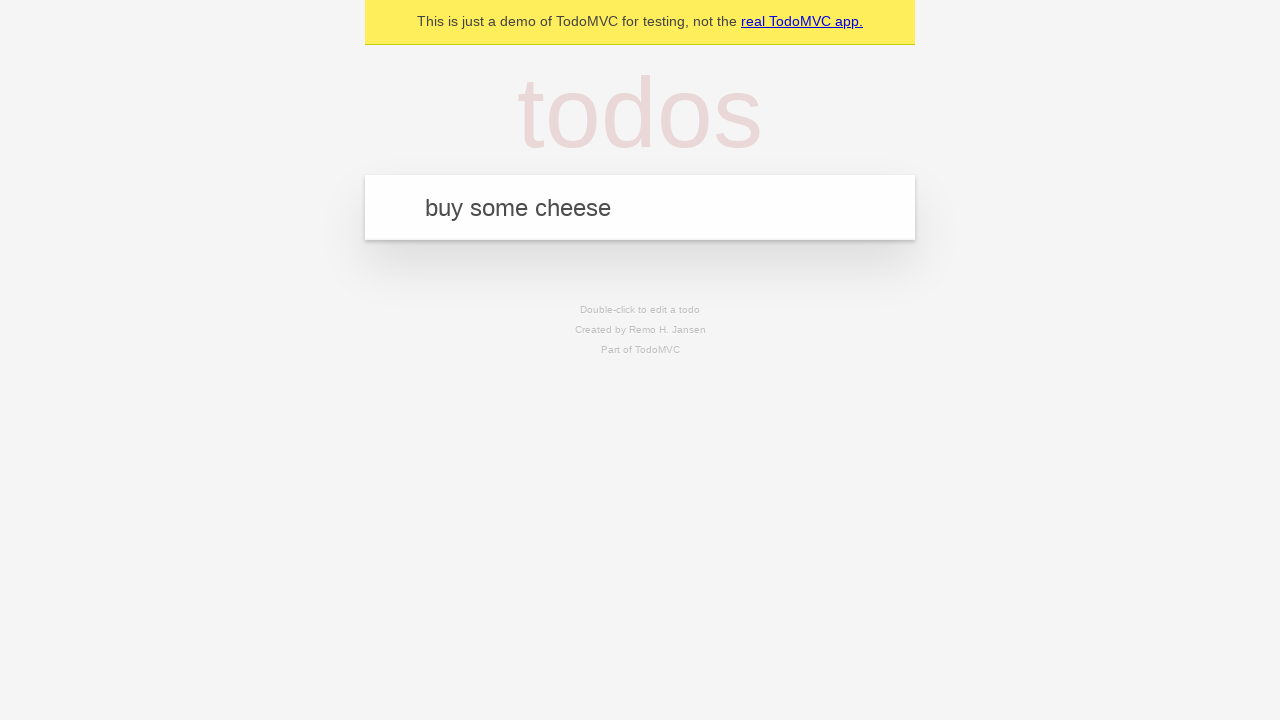

Pressed Enter to create first todo on internal:attr=[placeholder="What needs to be done?"i]
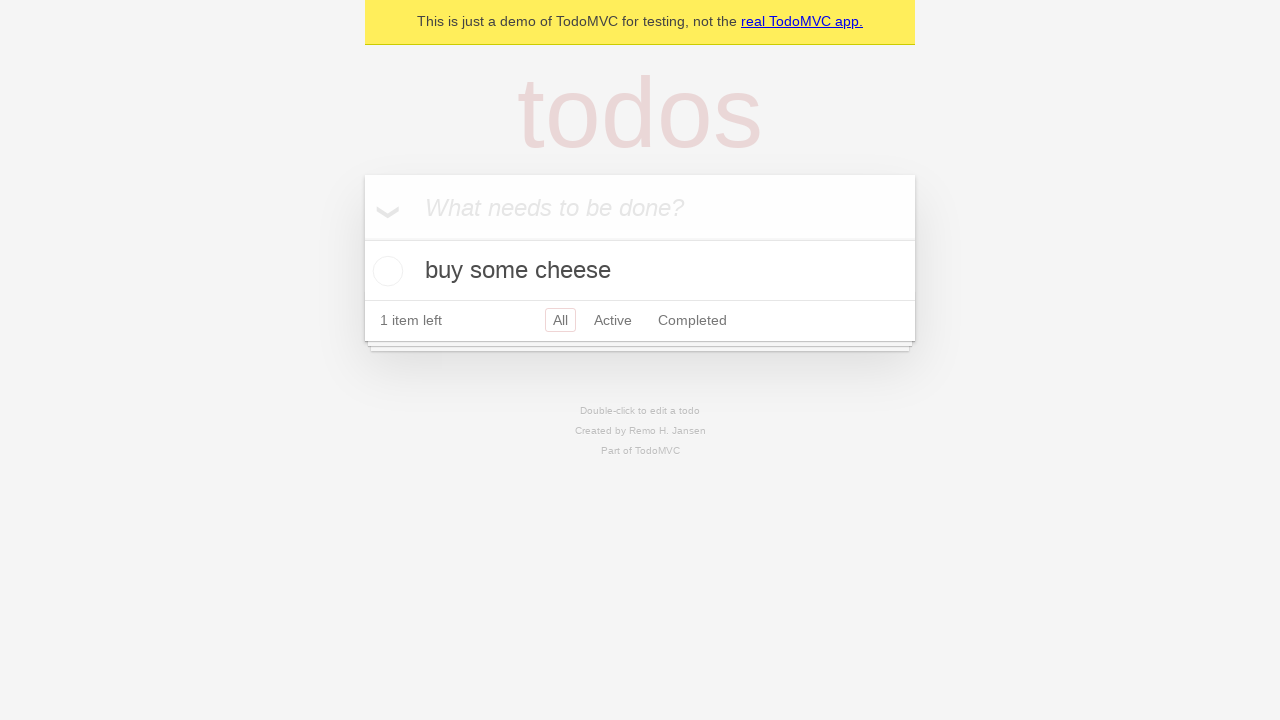

Filled todo input with 'feed the cat' on internal:attr=[placeholder="What needs to be done?"i]
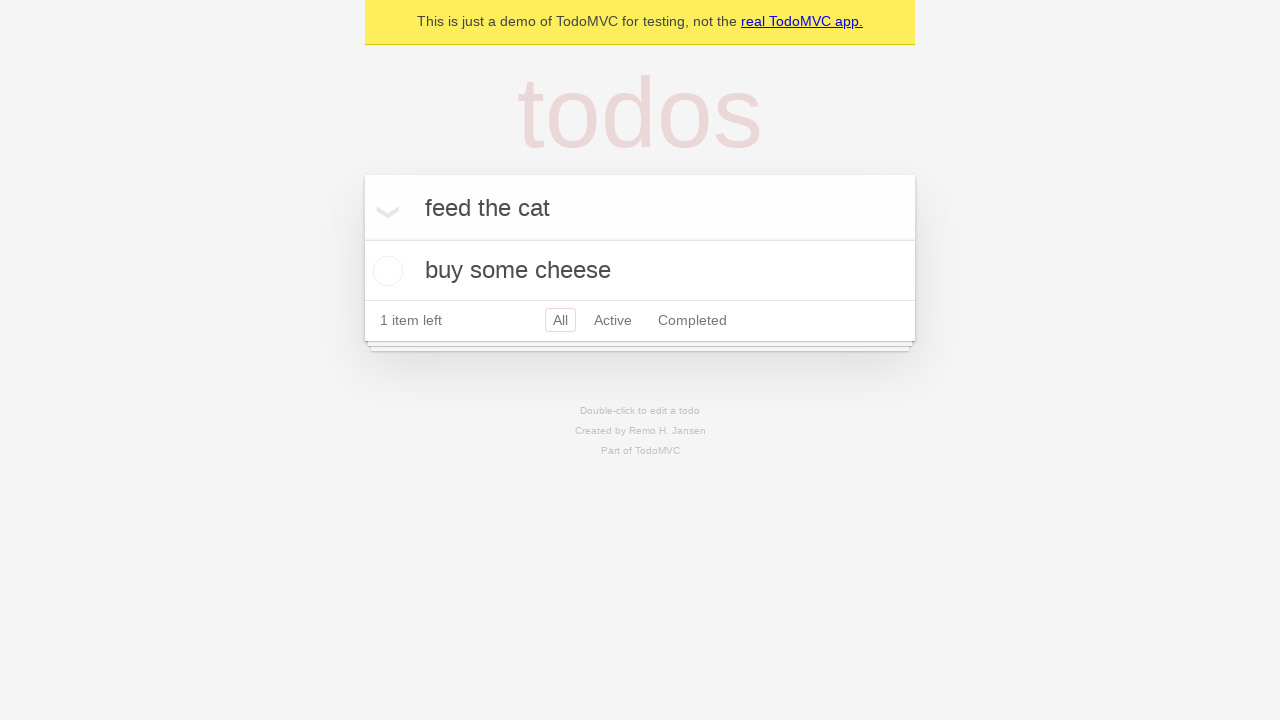

Pressed Enter to create second todo on internal:attr=[placeholder="What needs to be done?"i]
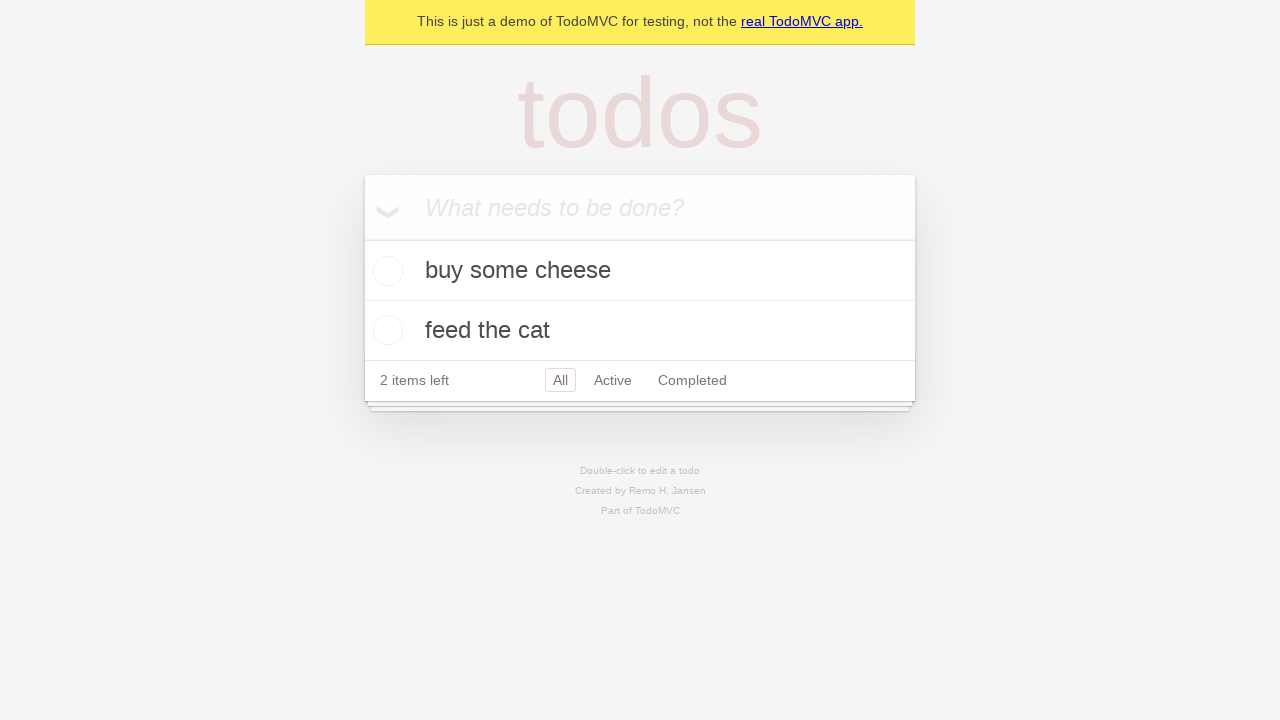

Filled todo input with 'book a doctors appointment' on internal:attr=[placeholder="What needs to be done?"i]
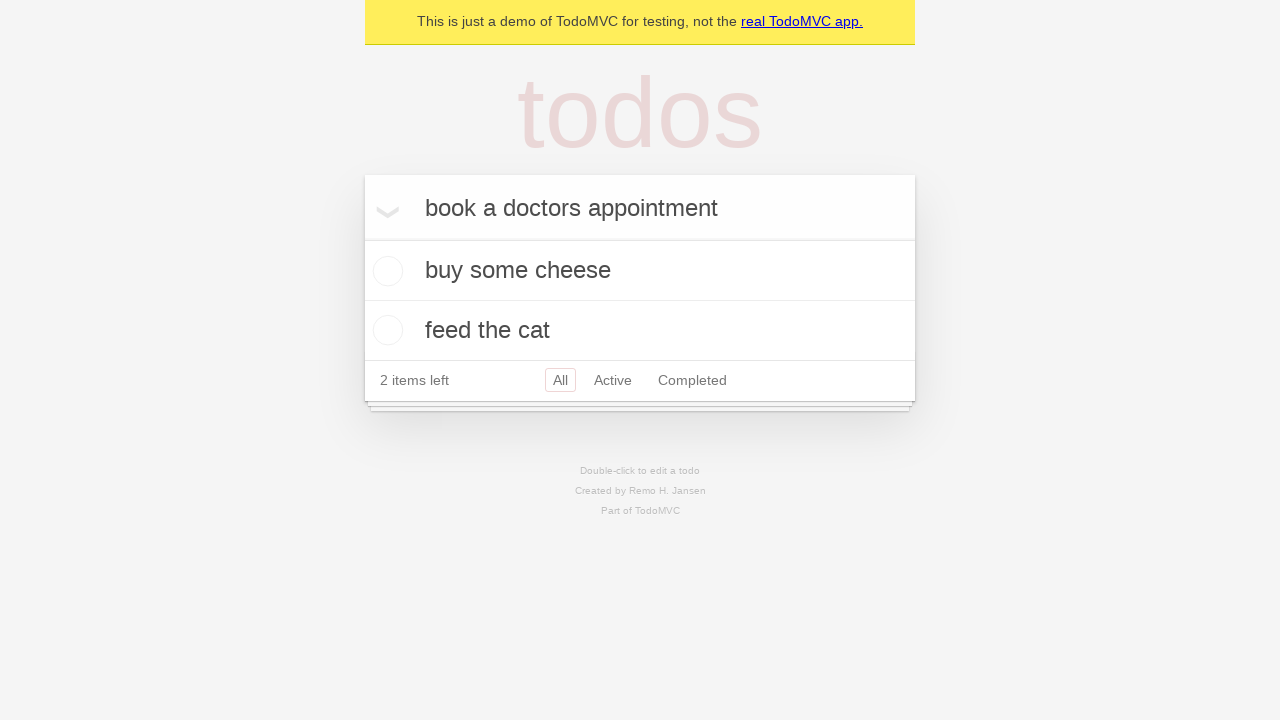

Pressed Enter to create third todo on internal:attr=[placeholder="What needs to be done?"i]
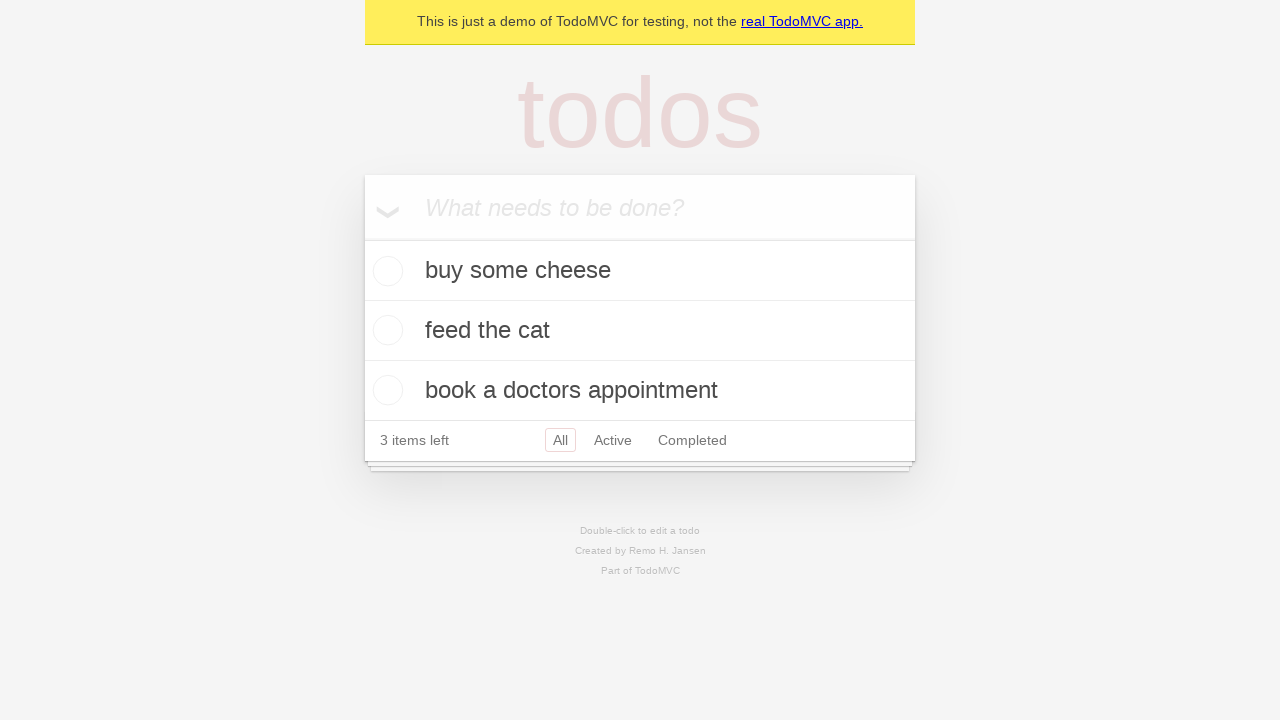

Checked the first todo as completed at (385, 271) on .todo-list li .toggle >> nth=0
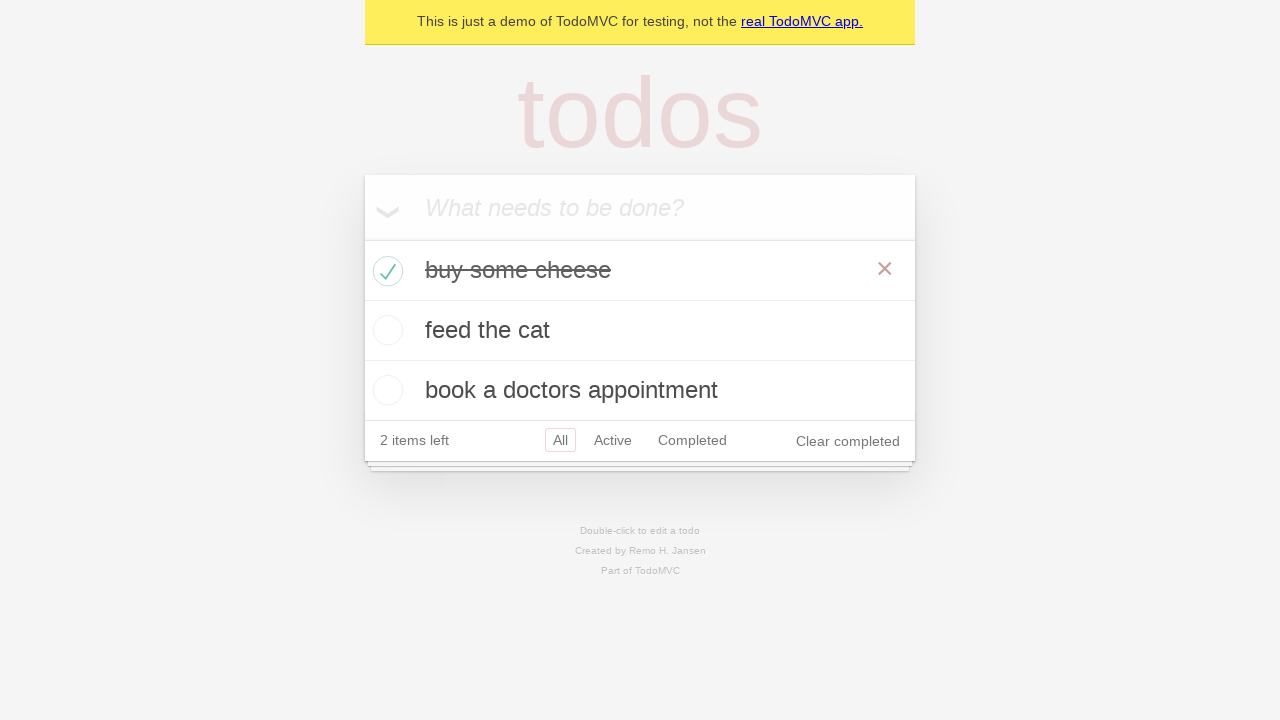

Clear completed button appeared
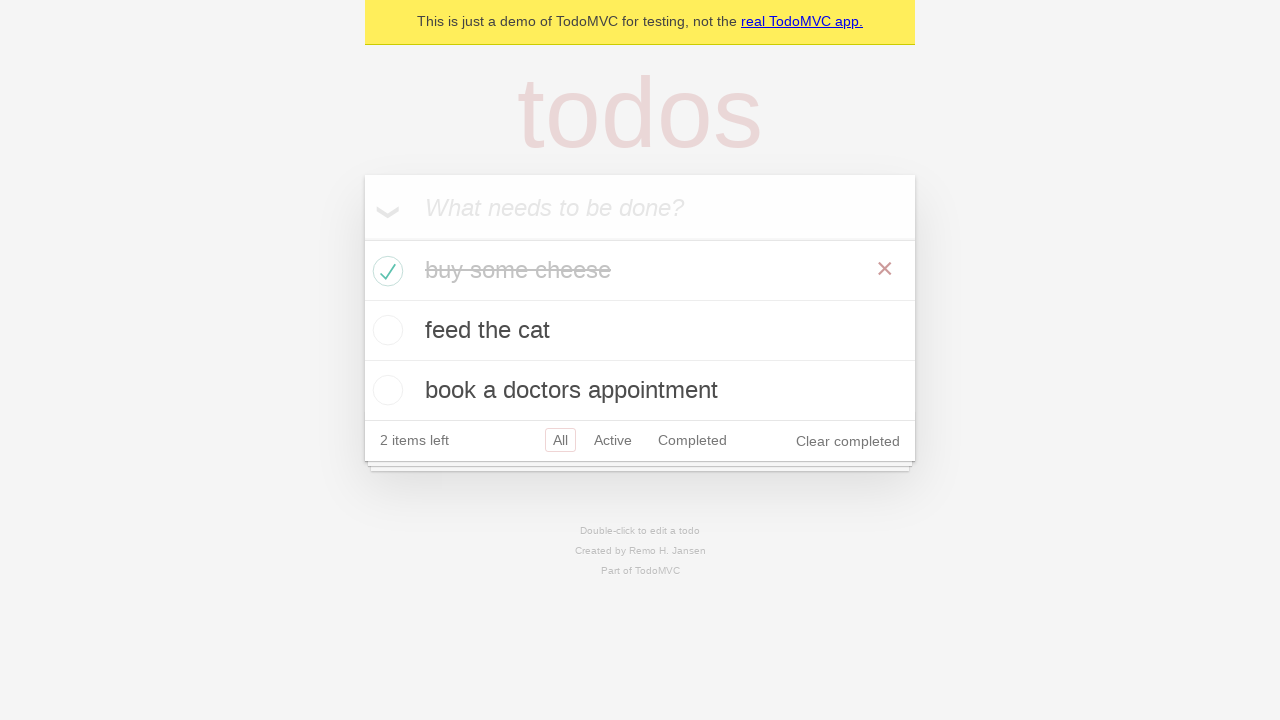

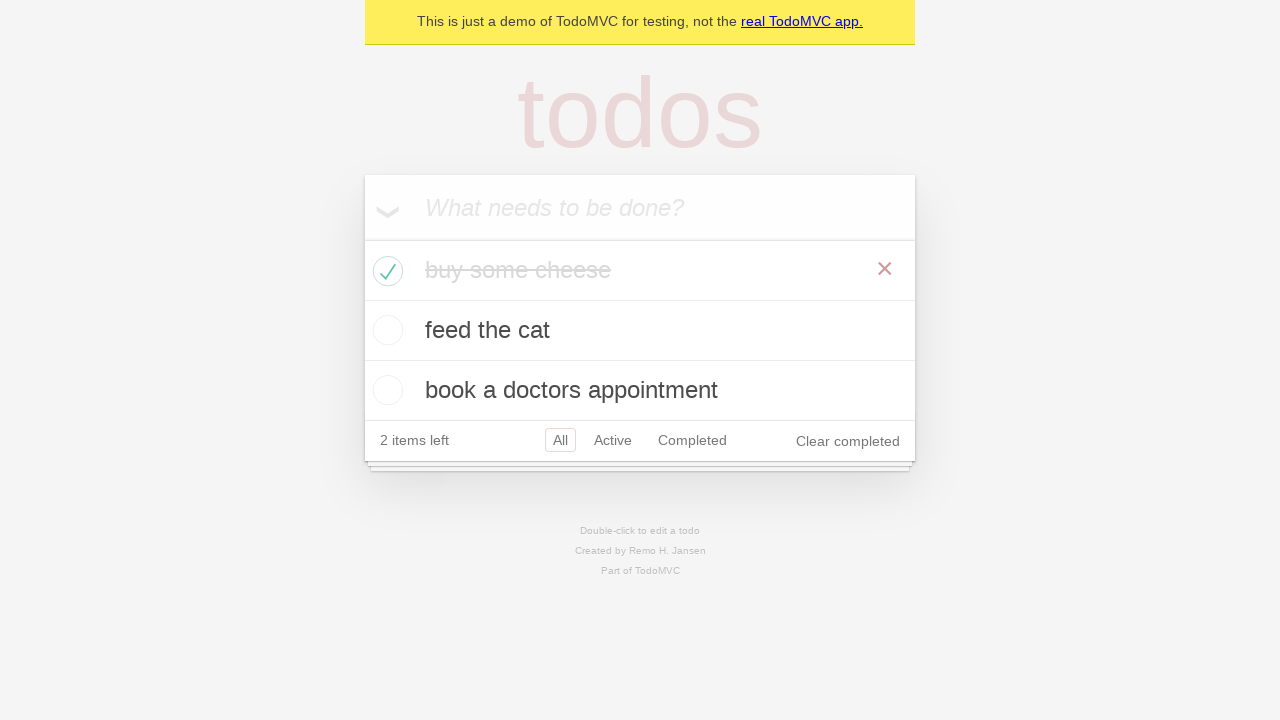